Navigates to the Giassi supermarket website search results page for "Monster" energy drinks and verifies that product listings are displayed.

Starting URL: https://www.giassi.com.br/monster?_q=monster&map=ft

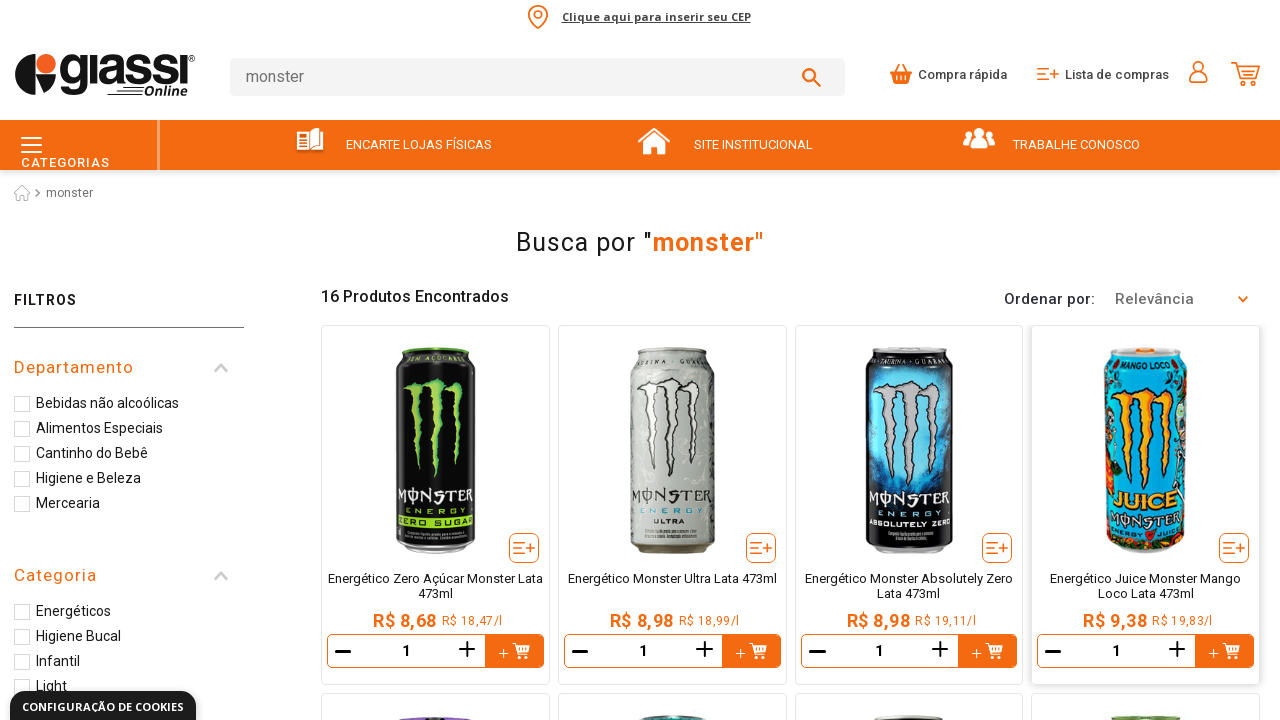

Waited for product listing links to load on Monster energy drink search results page
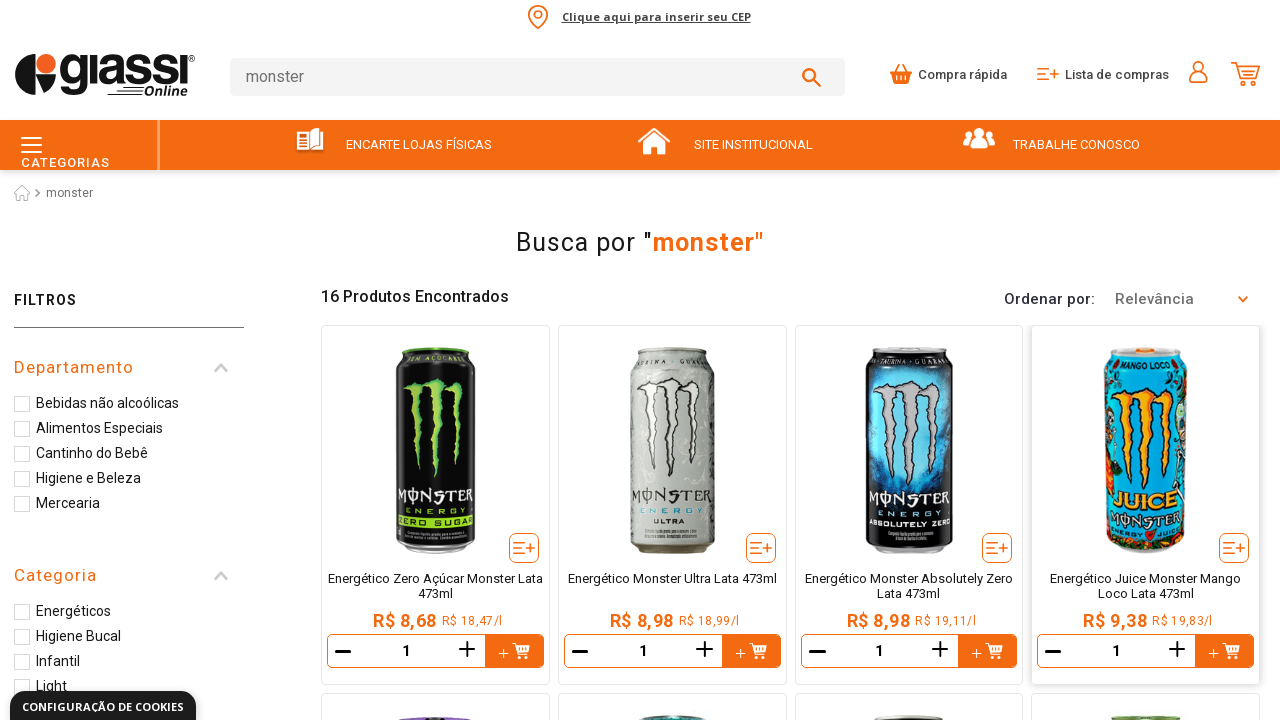

Verified product brand names are displayed
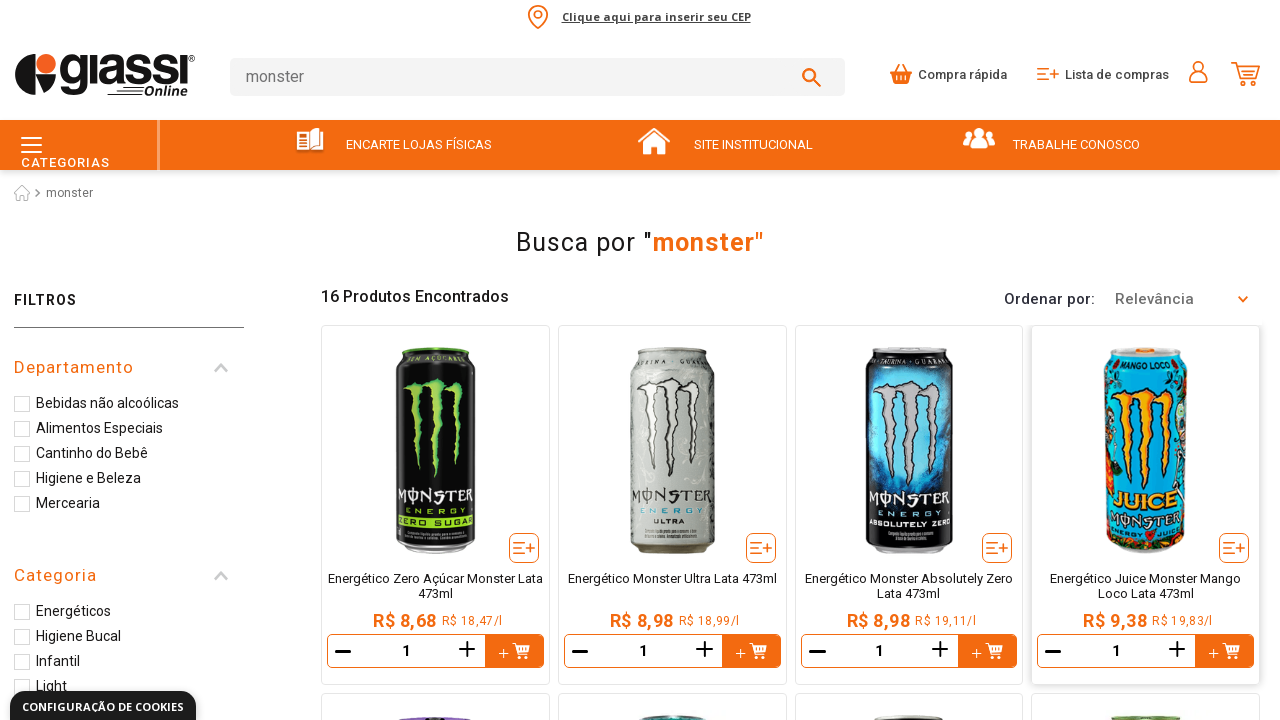

Verified product prices are displayed
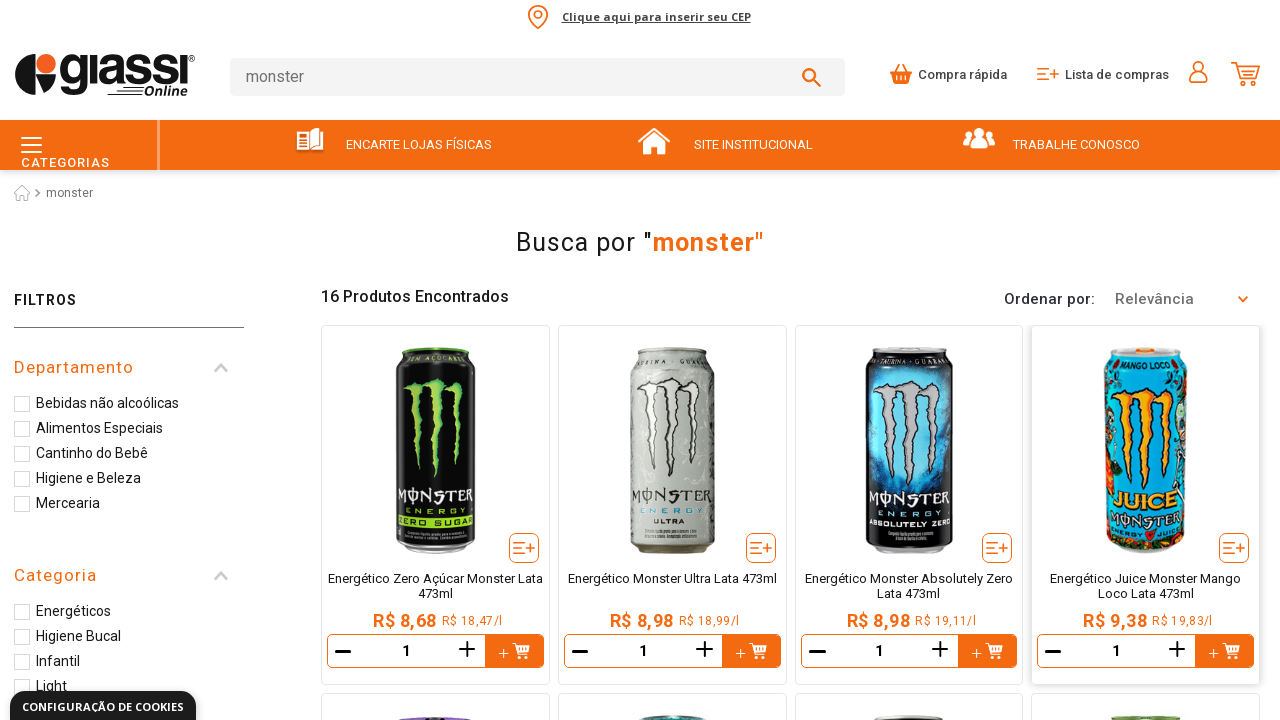

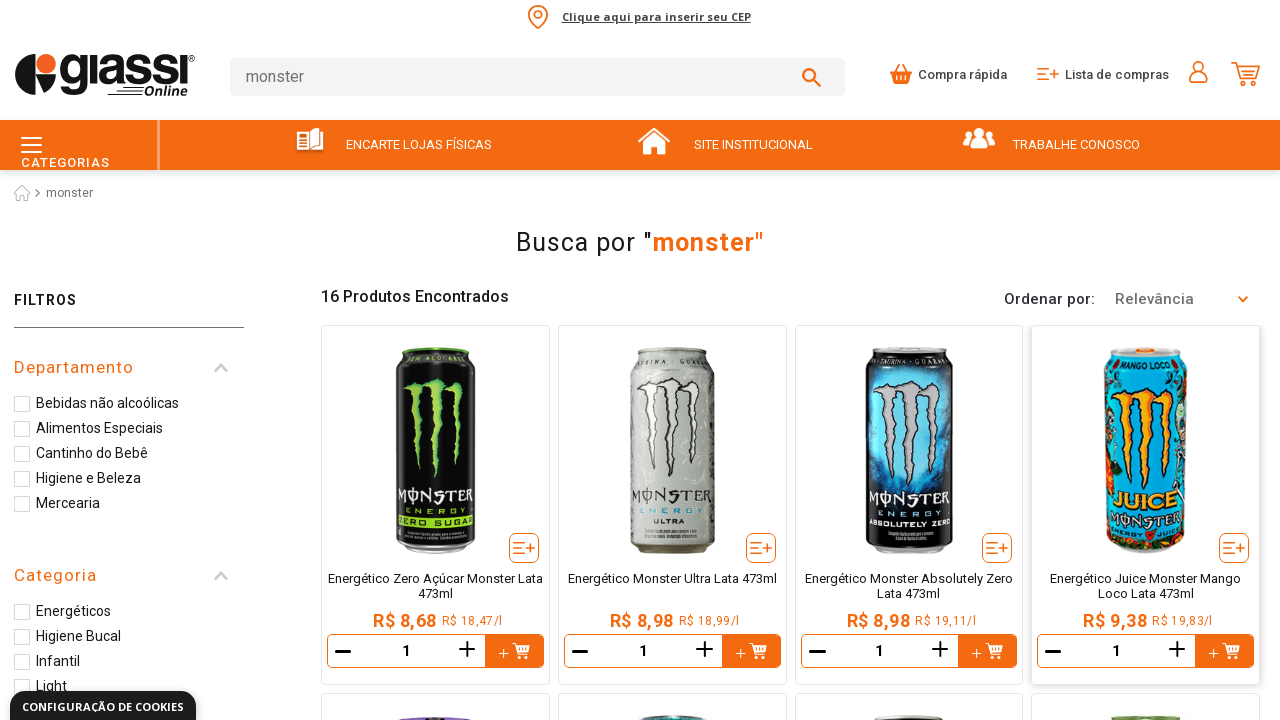